Tests slider interaction by clicking and holding the slider element, then dragging it to the left using mouse offset movement.

Starting URL: https://jqueryui.com/resources/demos/slider/default.html

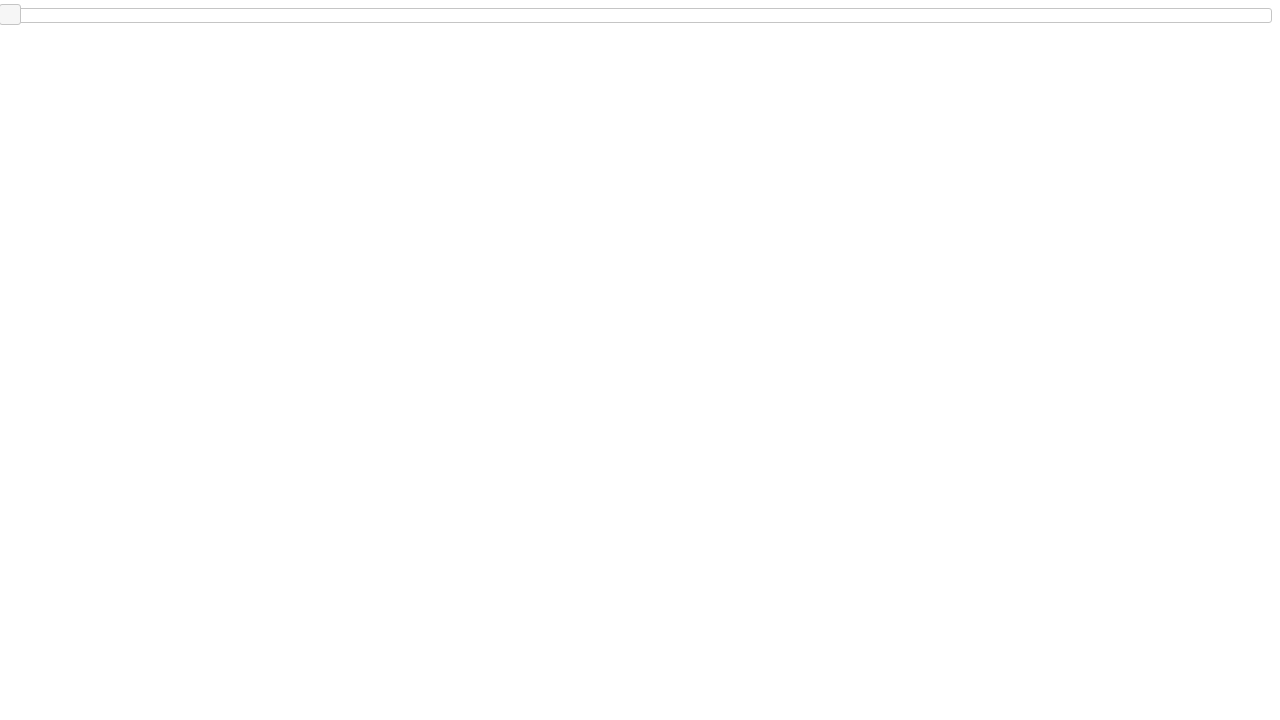

Waited for slider element to become visible
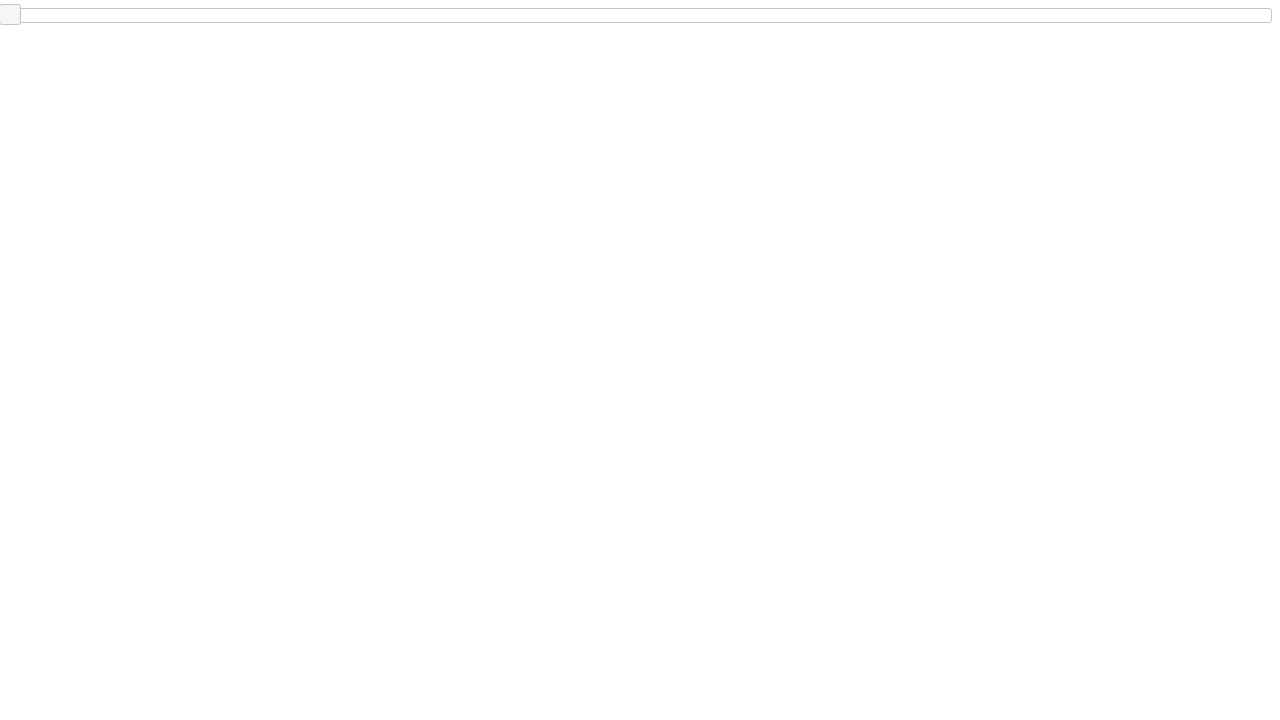

Retrieved slider bounding box
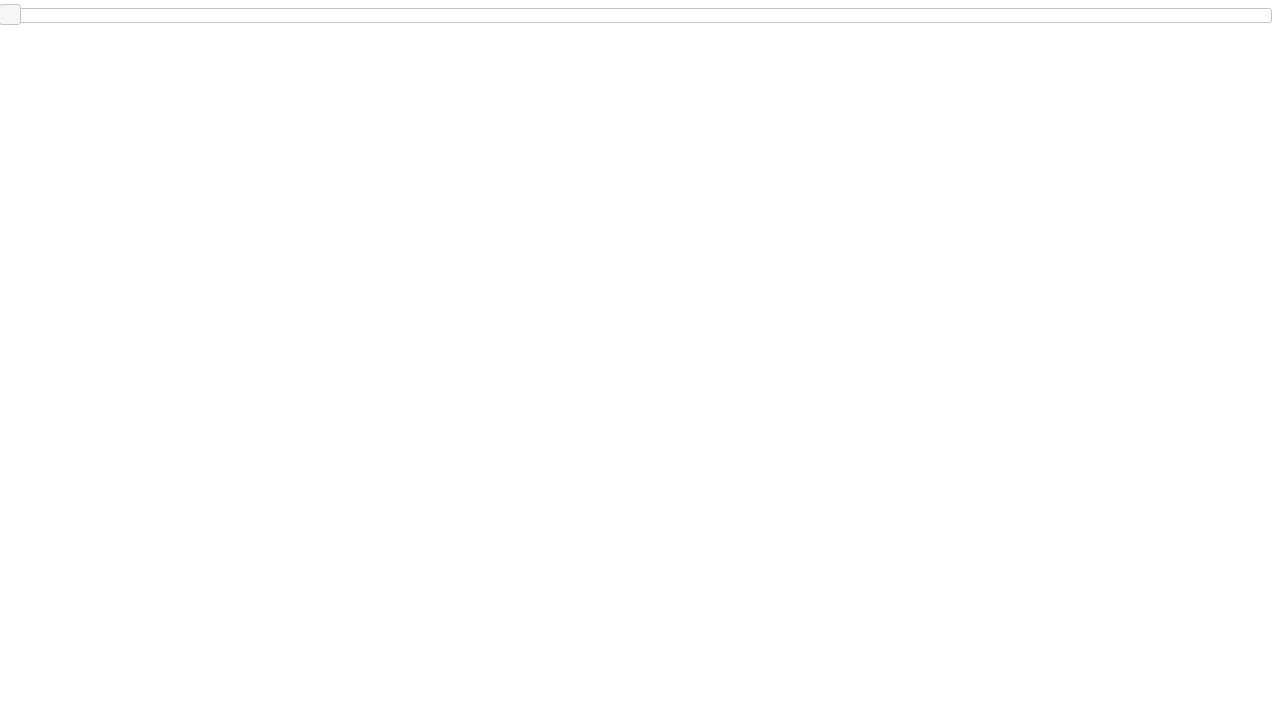

Calculated slider width from bounding box
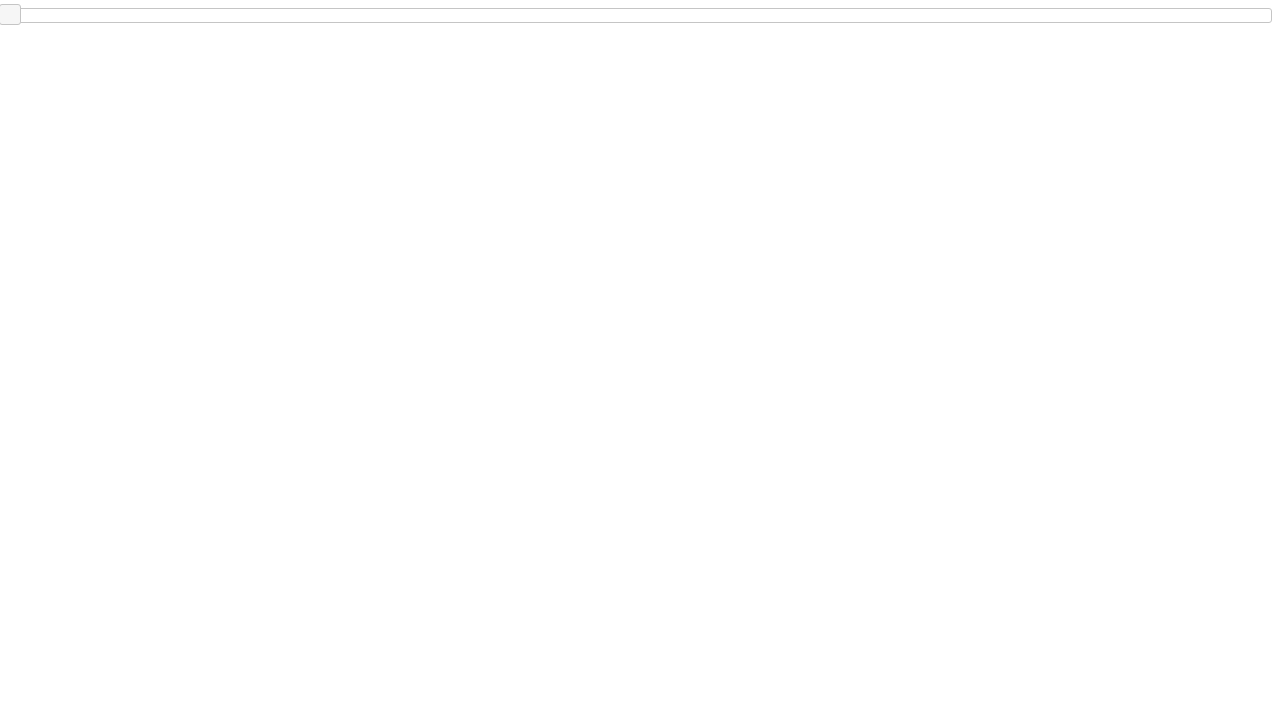

Located the slider handle element
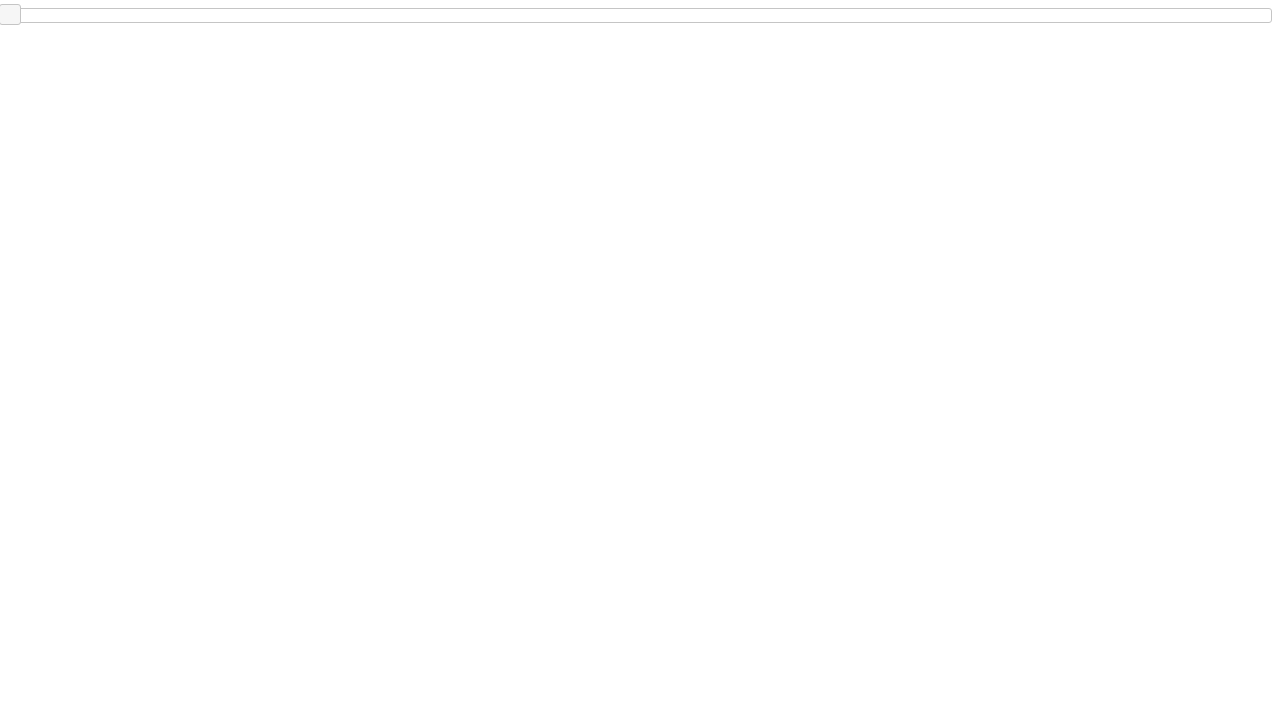

Attempted drag_to action on slider handle at (0, 5)
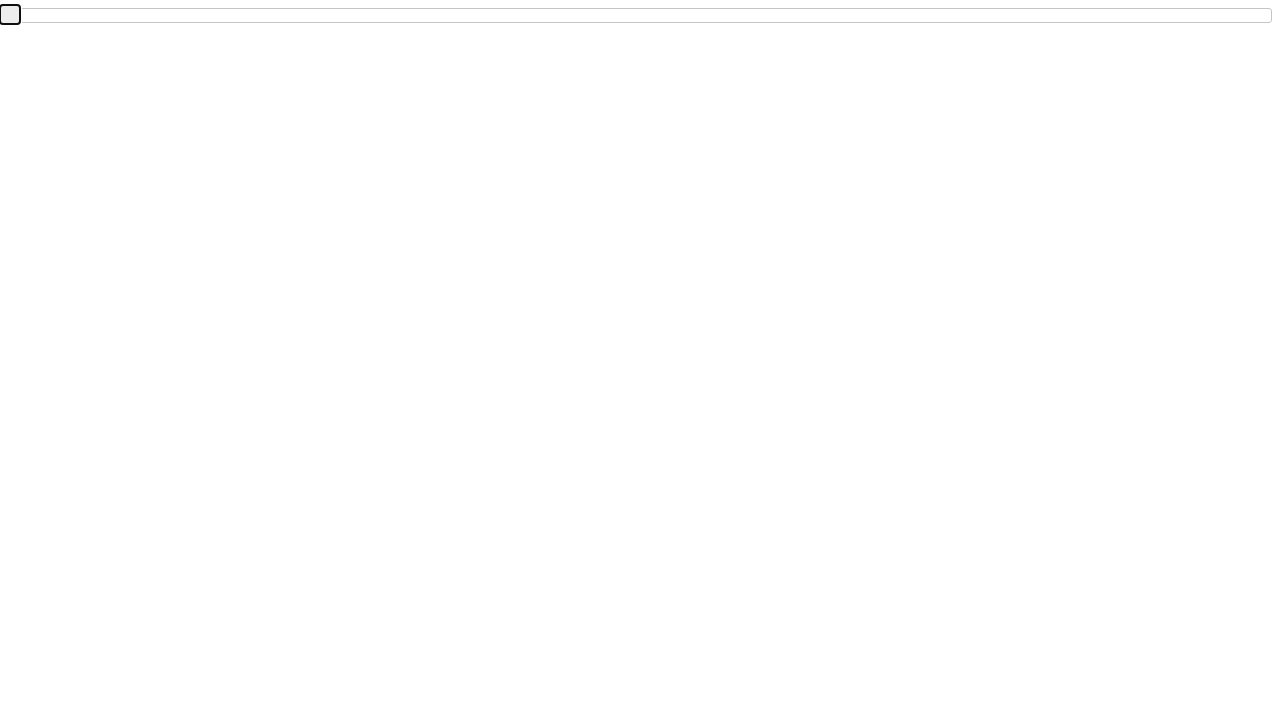

Retrieved slider handle bounding box
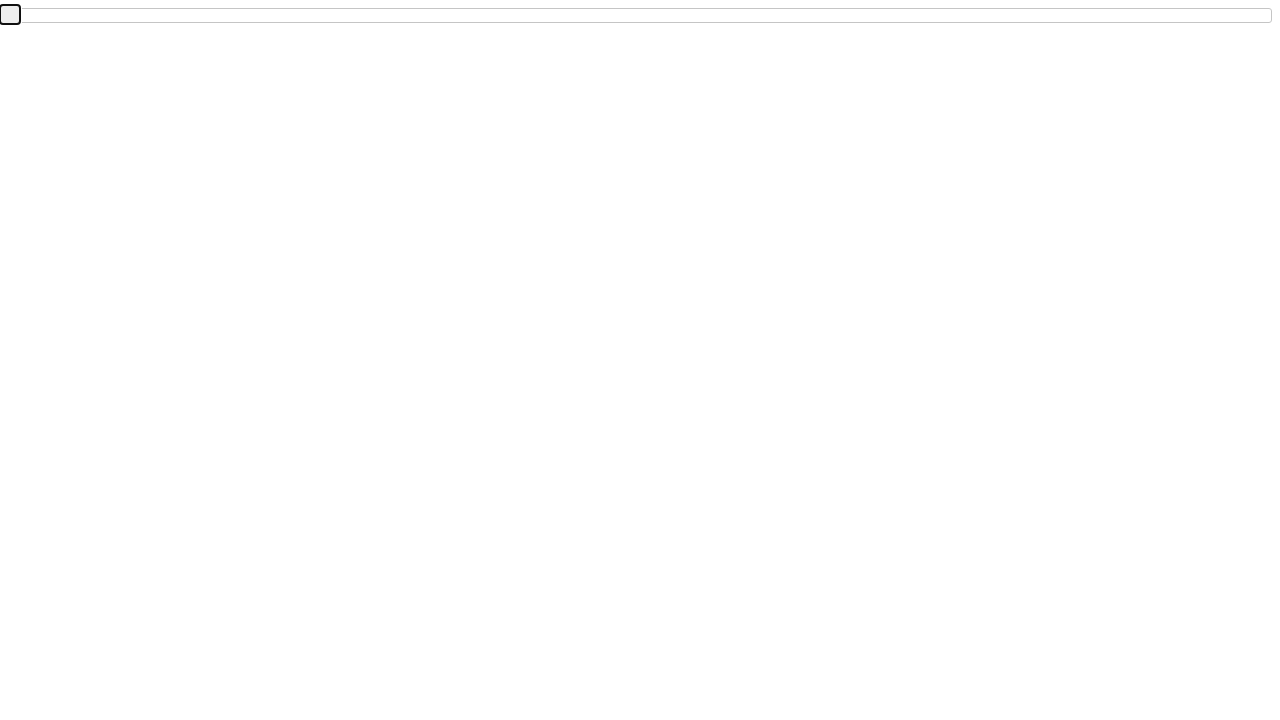

Calculated slider handle center X position
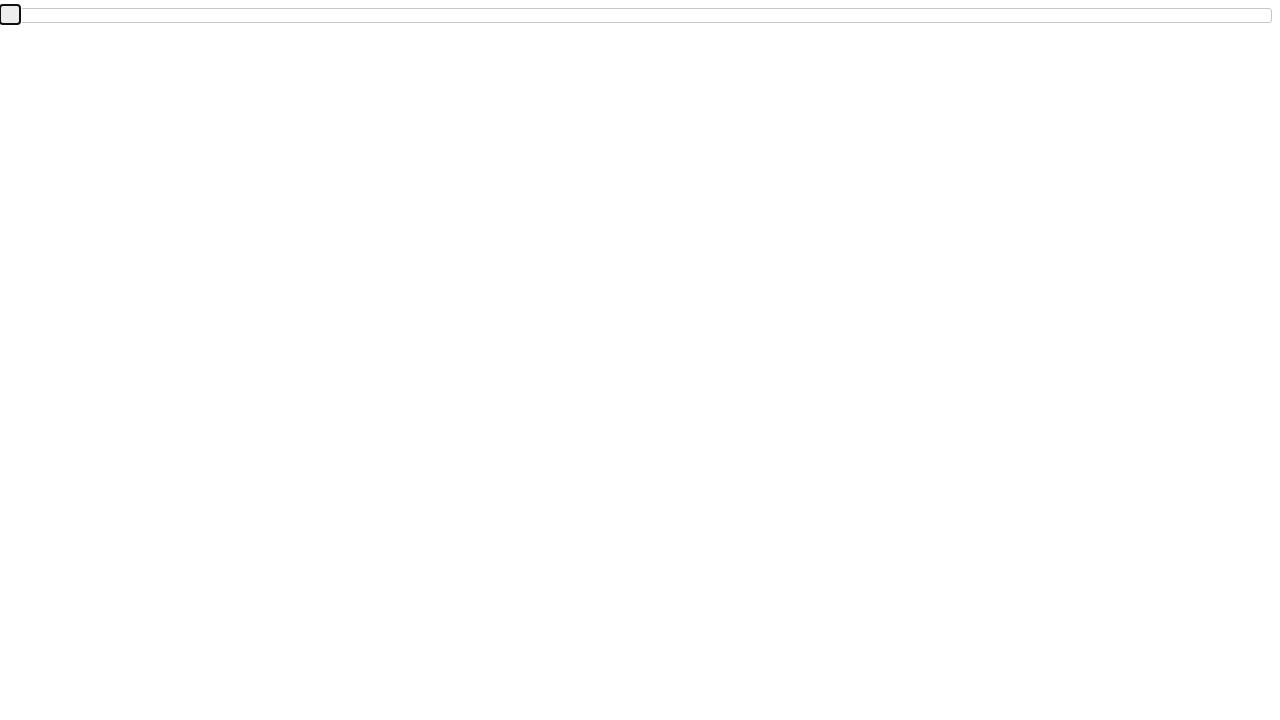

Calculated slider handle center Y position
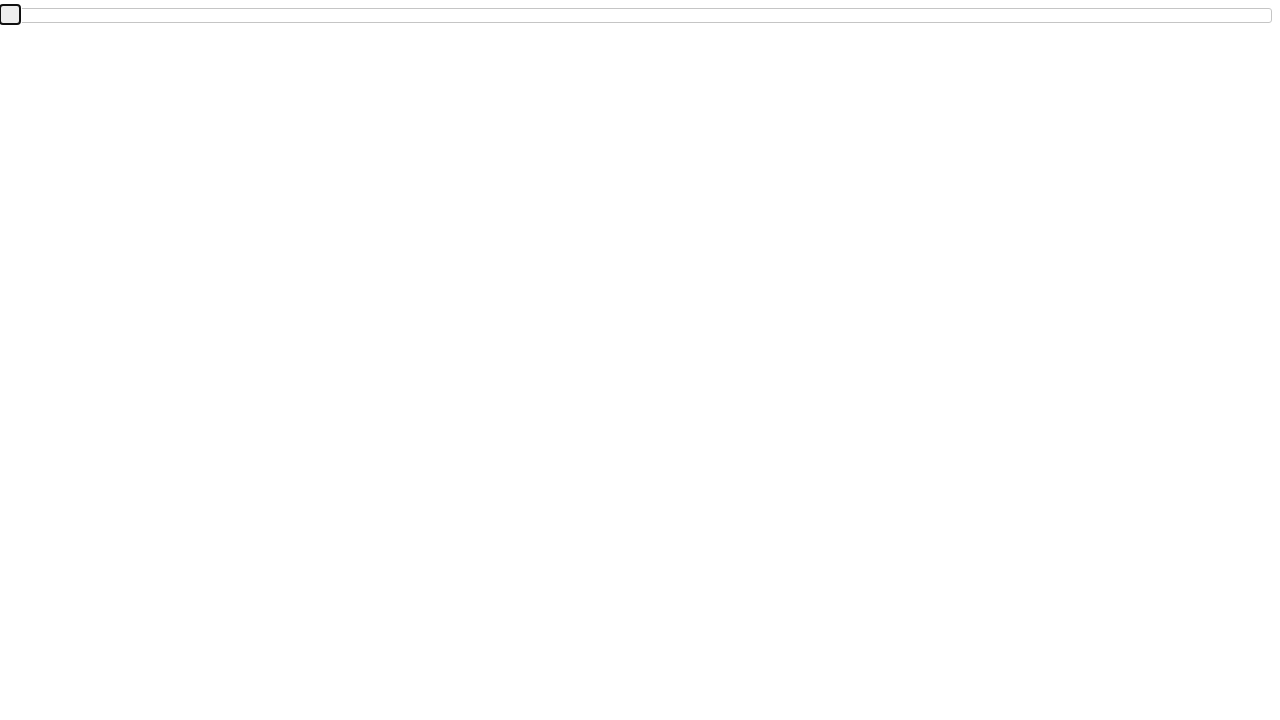

Moved mouse to slider handle center position at (10, 15)
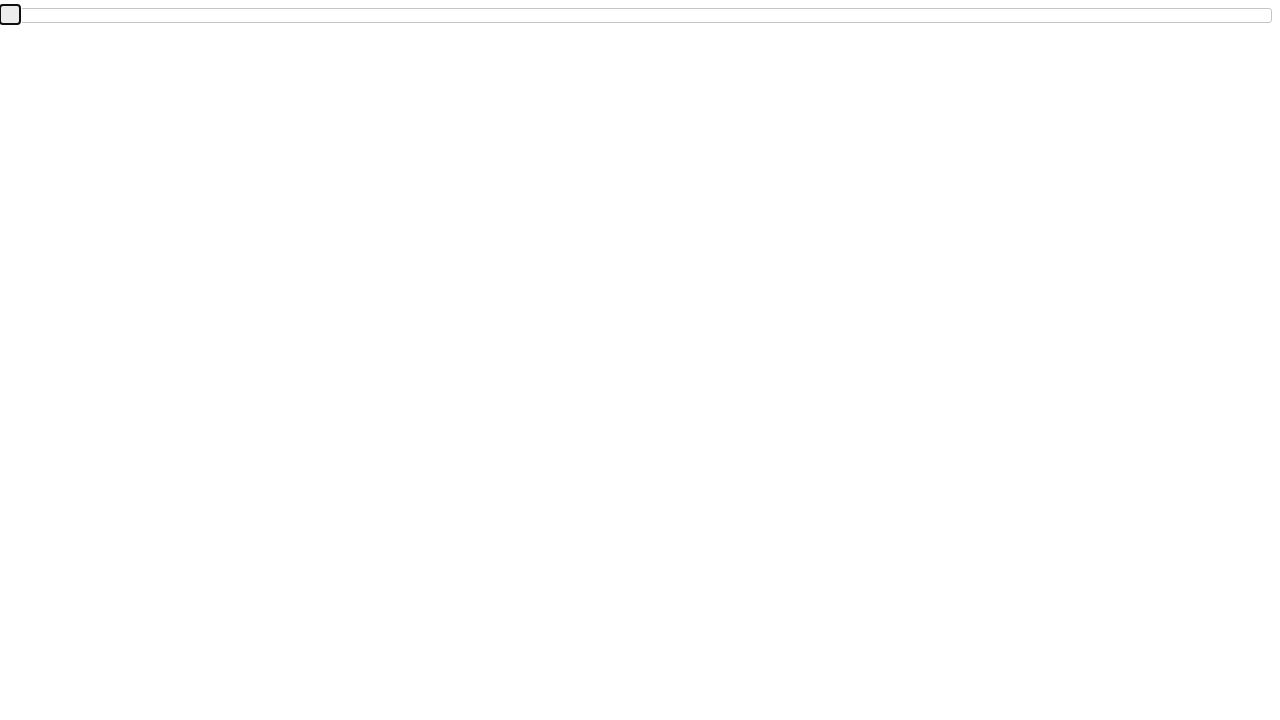

Pressed mouse button down to initiate drag at (10, 15)
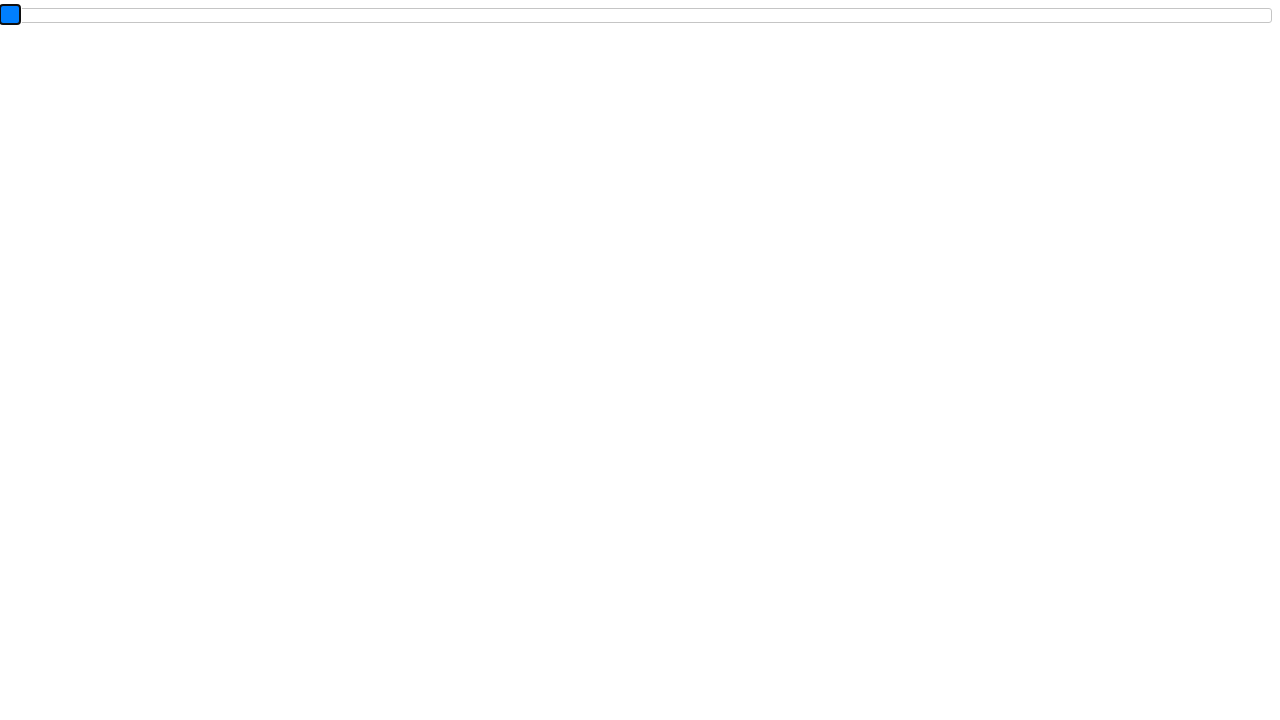

Dragged mouse to the left by half the slider width at (-622, 15)
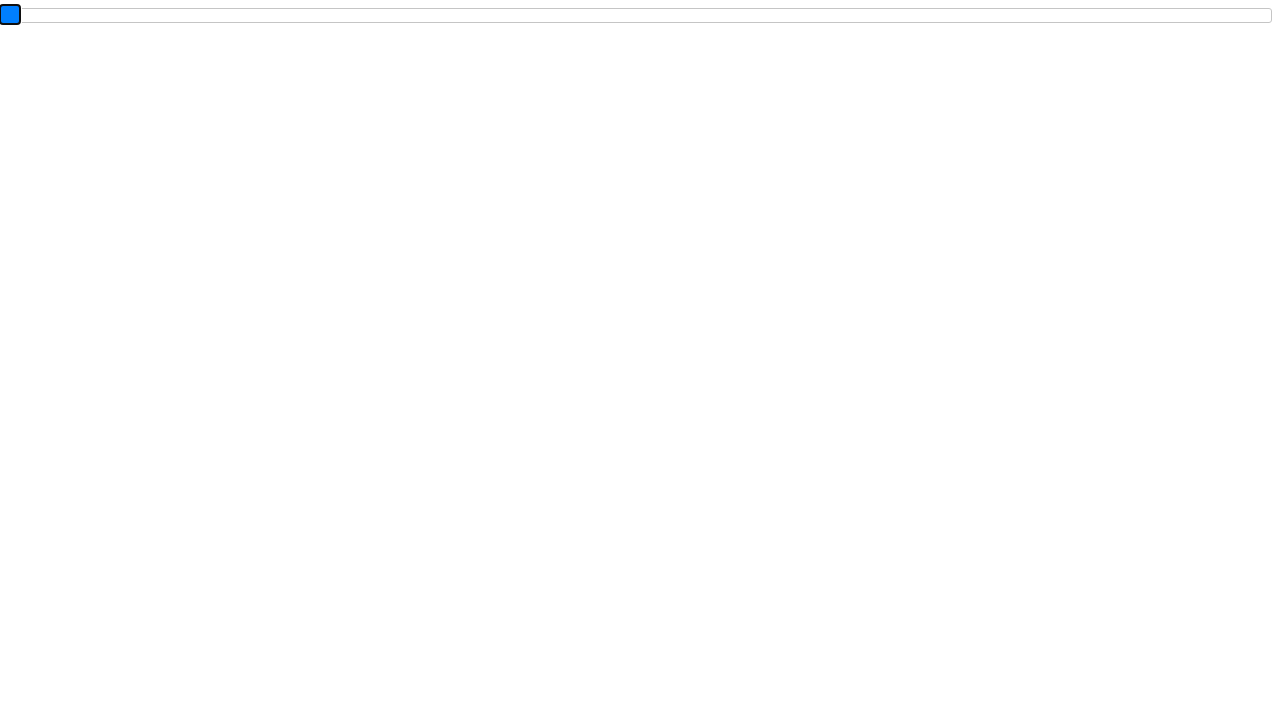

Released mouse button to complete drag action at (-622, 15)
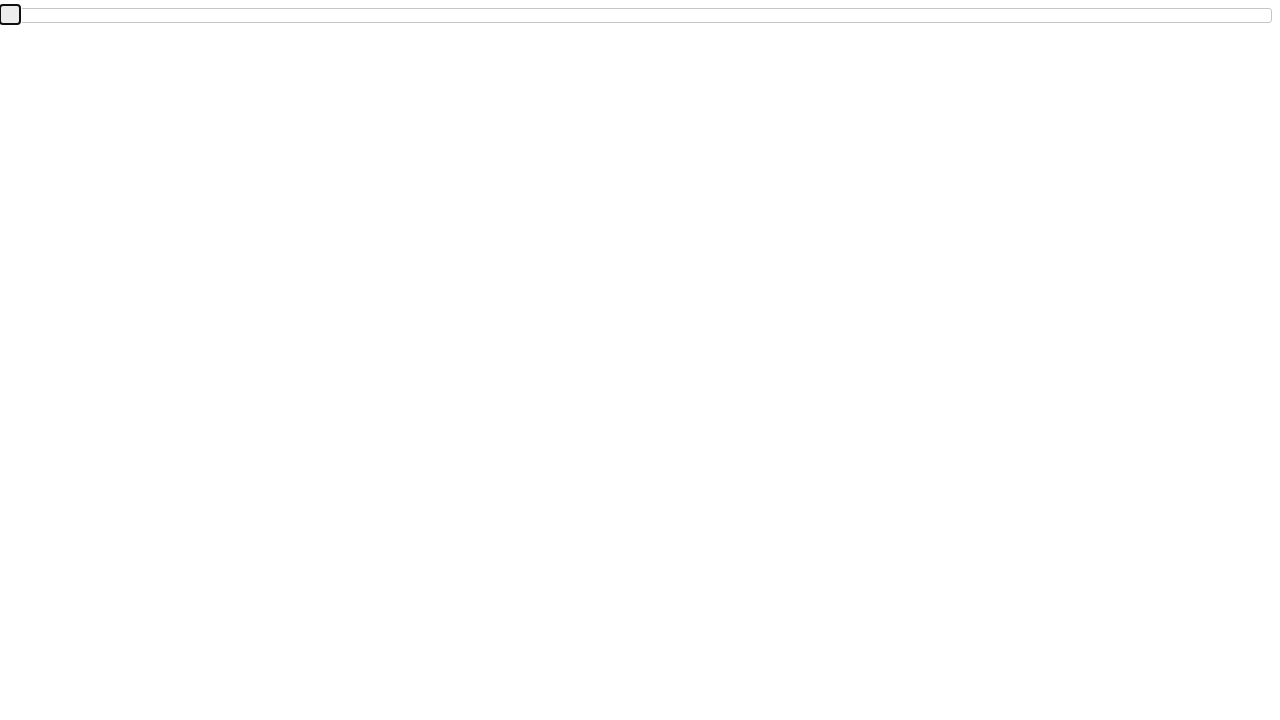

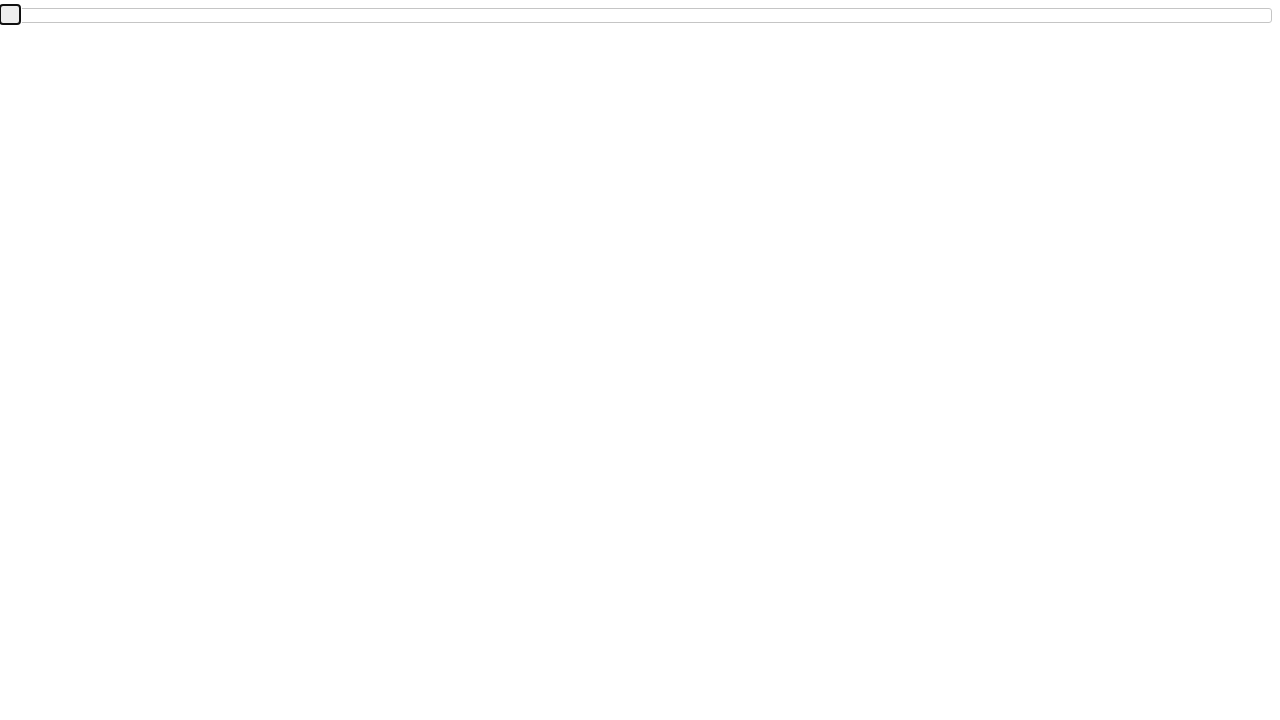